Tests explicit wait functionality by waiting for a price to decrease to $100, then clicking the Book button, solving a mathematical formula (log of absolute value of 12*sin(x)), and submitting the answer.

Starting URL: http://suninjuly.github.io/explicit_wait2.html

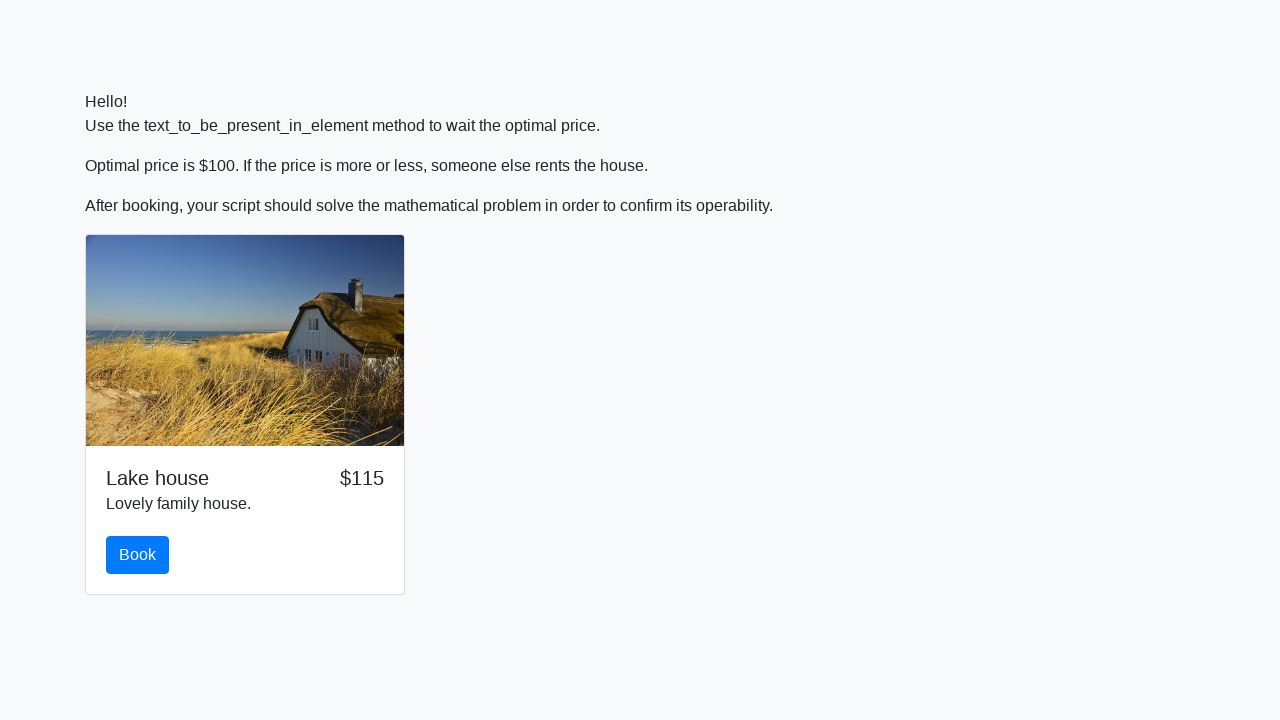

Waited for price to decrease to $100
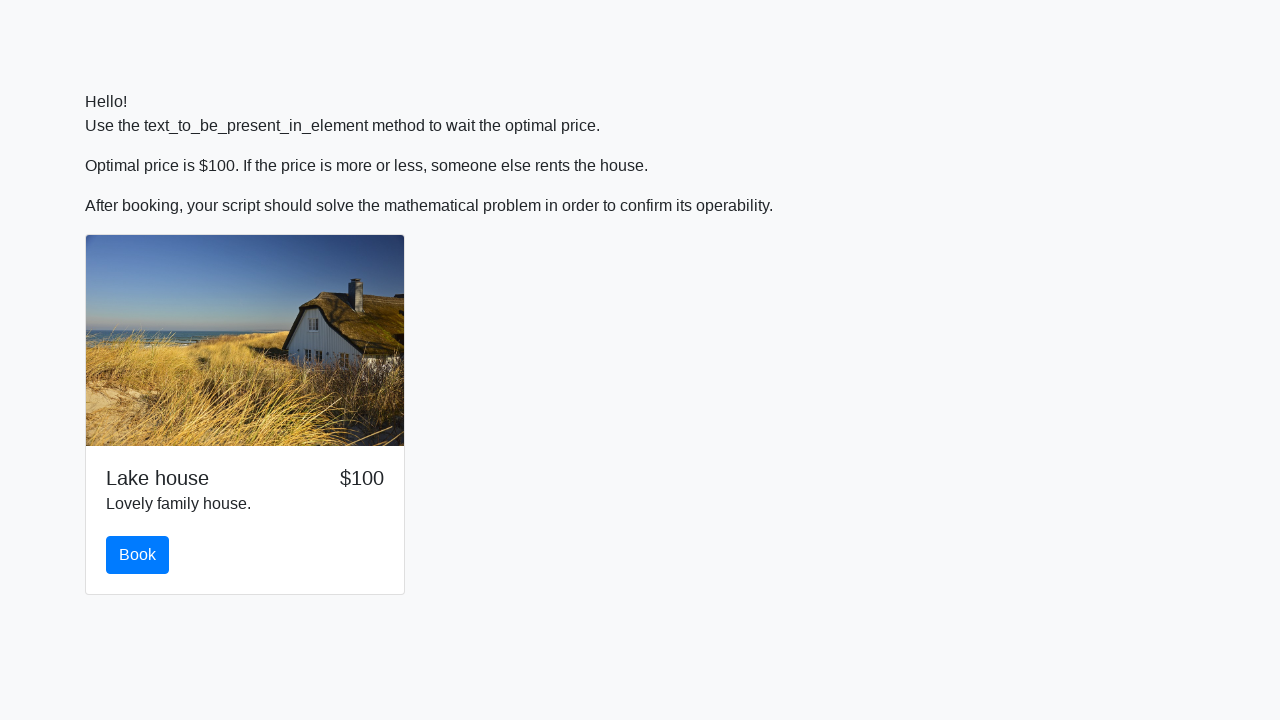

Clicked the Book button at (138, 555) on #book
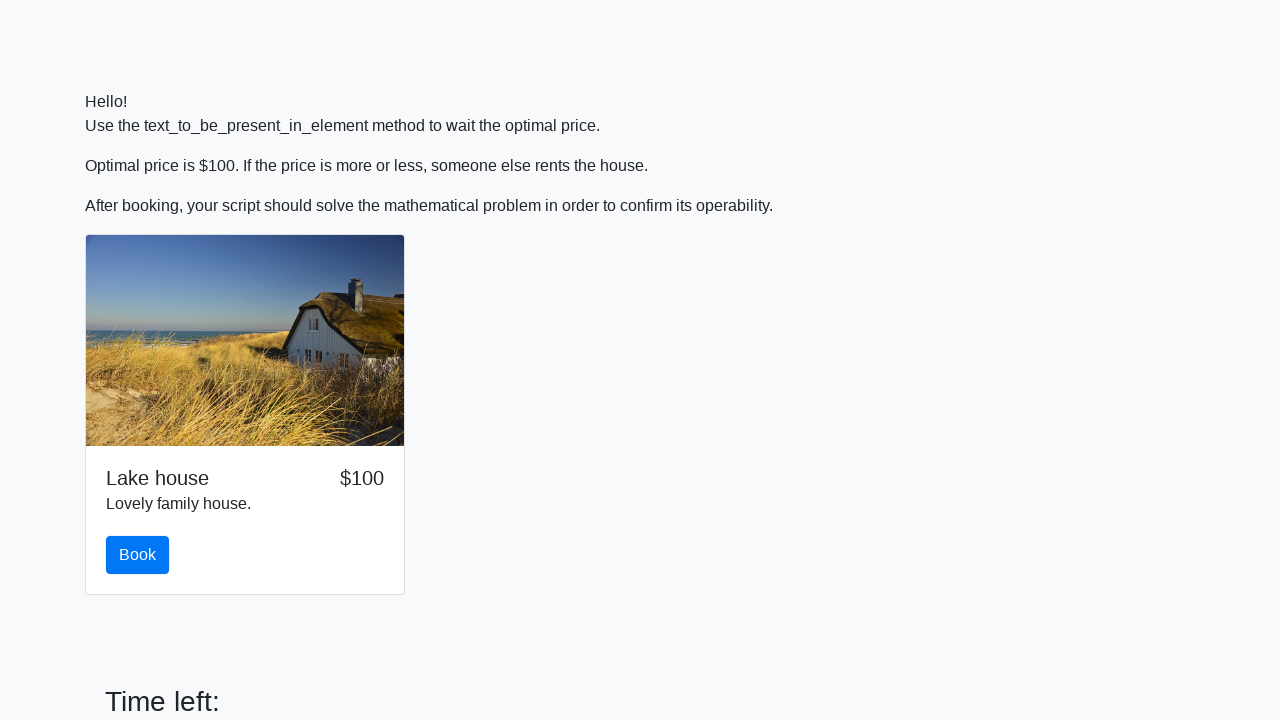

Retrieved input value: 417
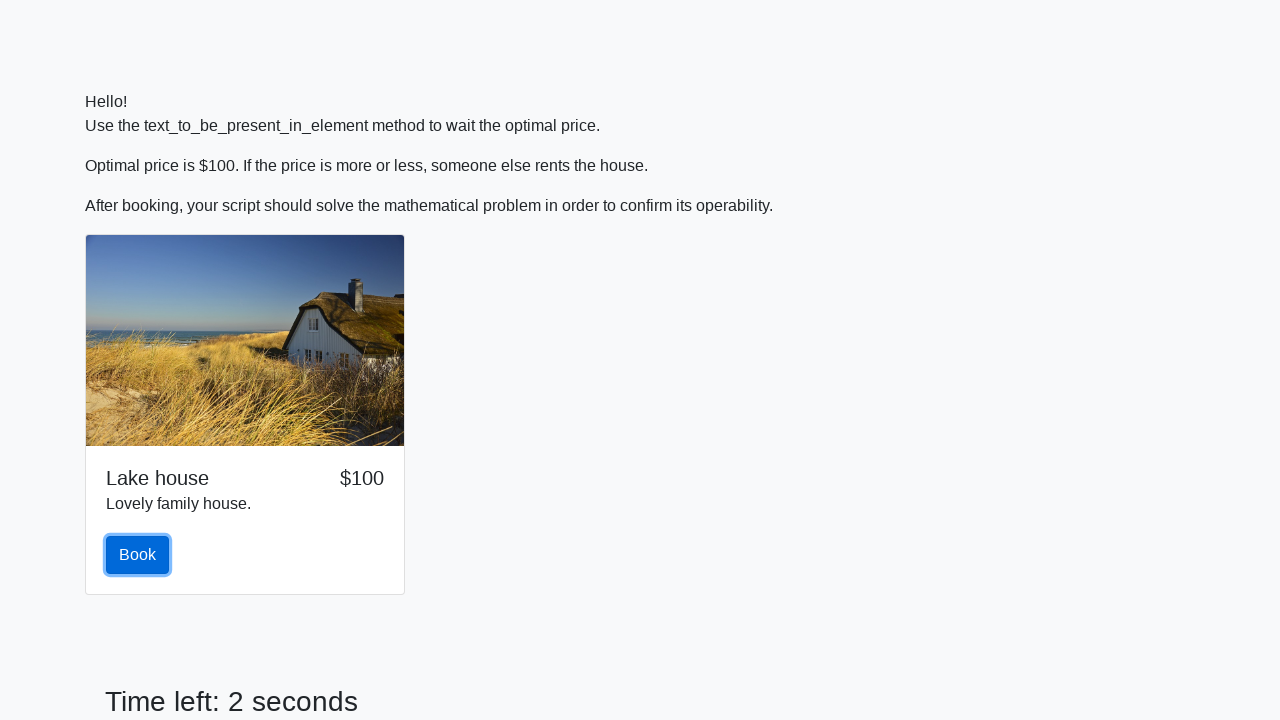

Calculated formula: log(abs(12*sin(417))) = 2.1826663099840022
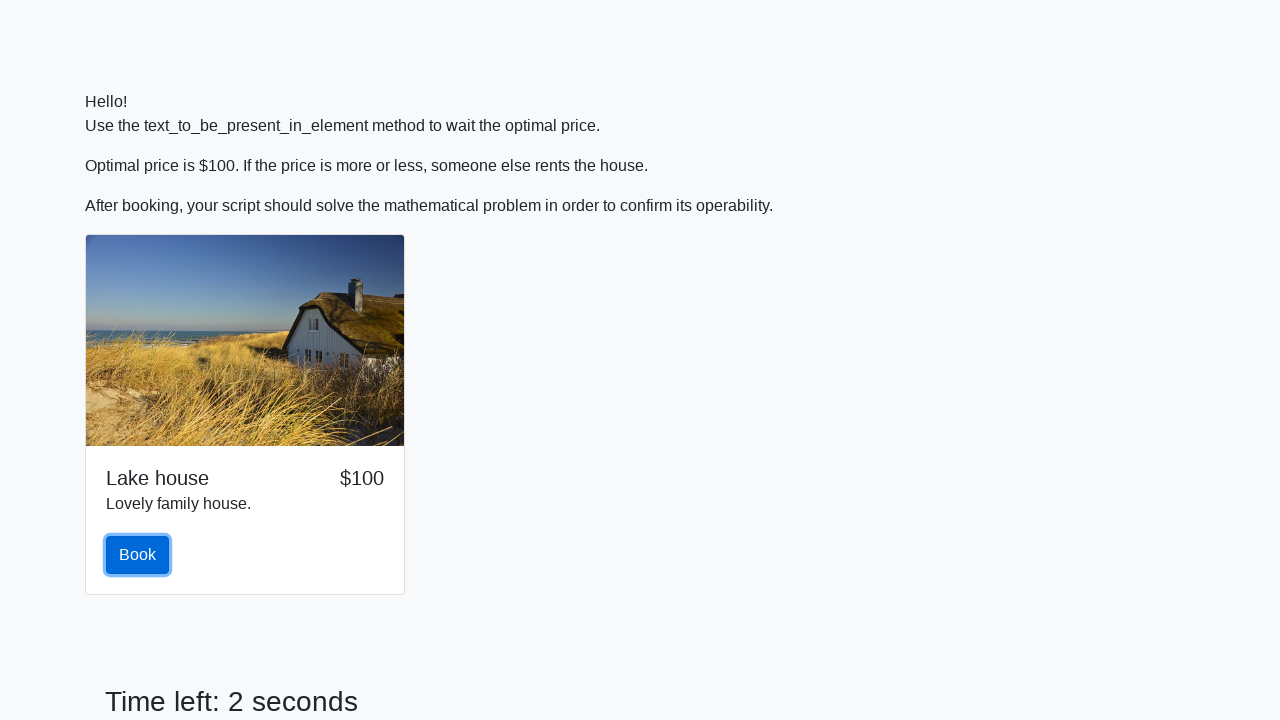

Filled answer field with calculated result: 2.1826663099840022 on #answer
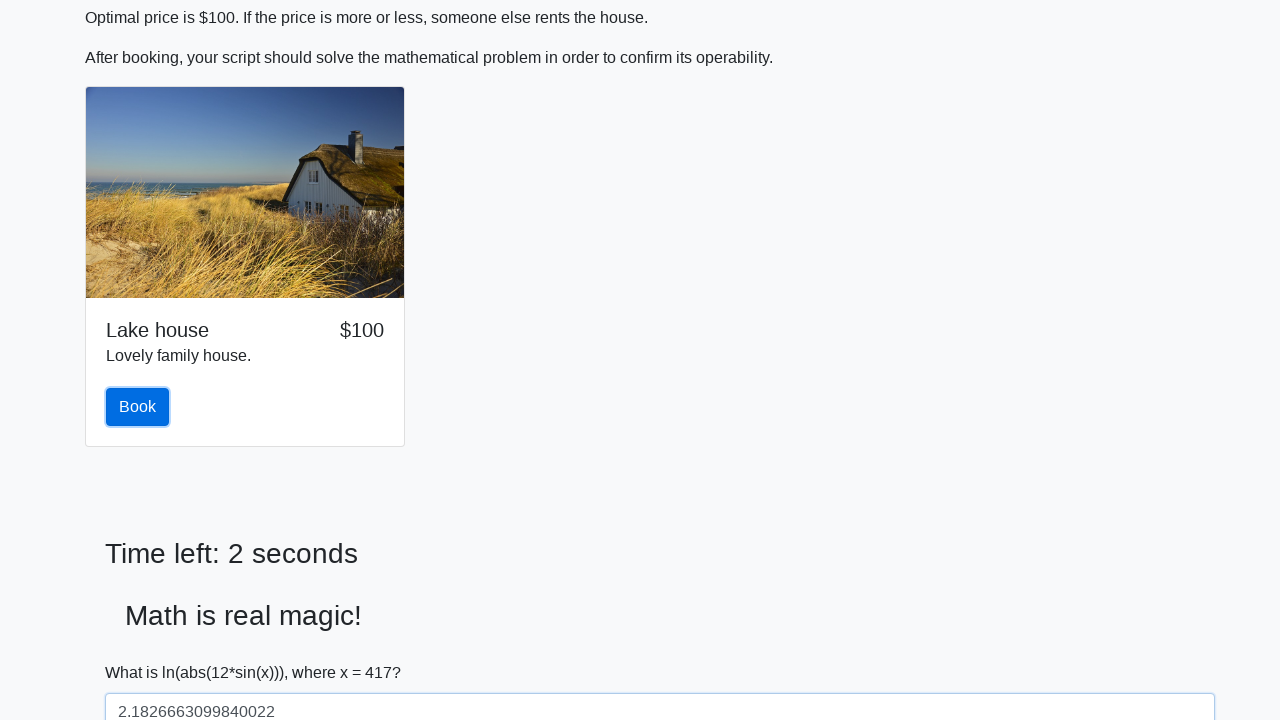

Clicked the solve button to submit answer at (143, 651) on #solve
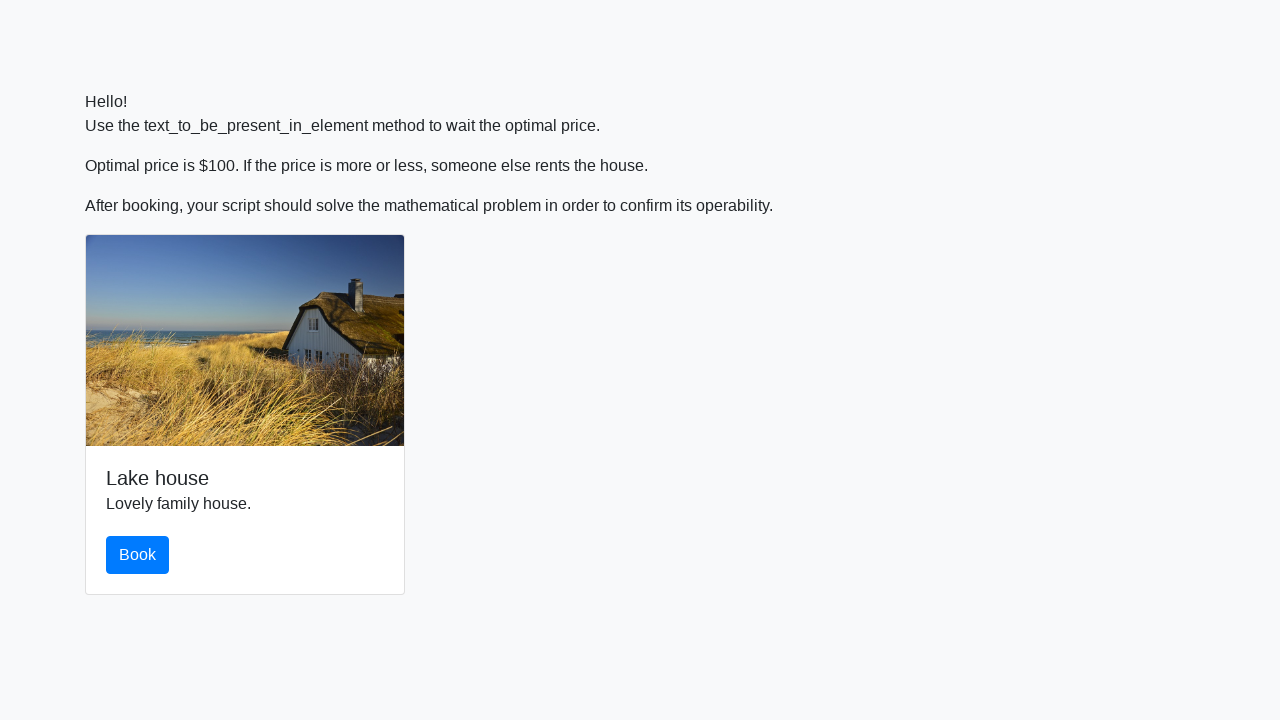

Waited 1000ms for dialog to appear
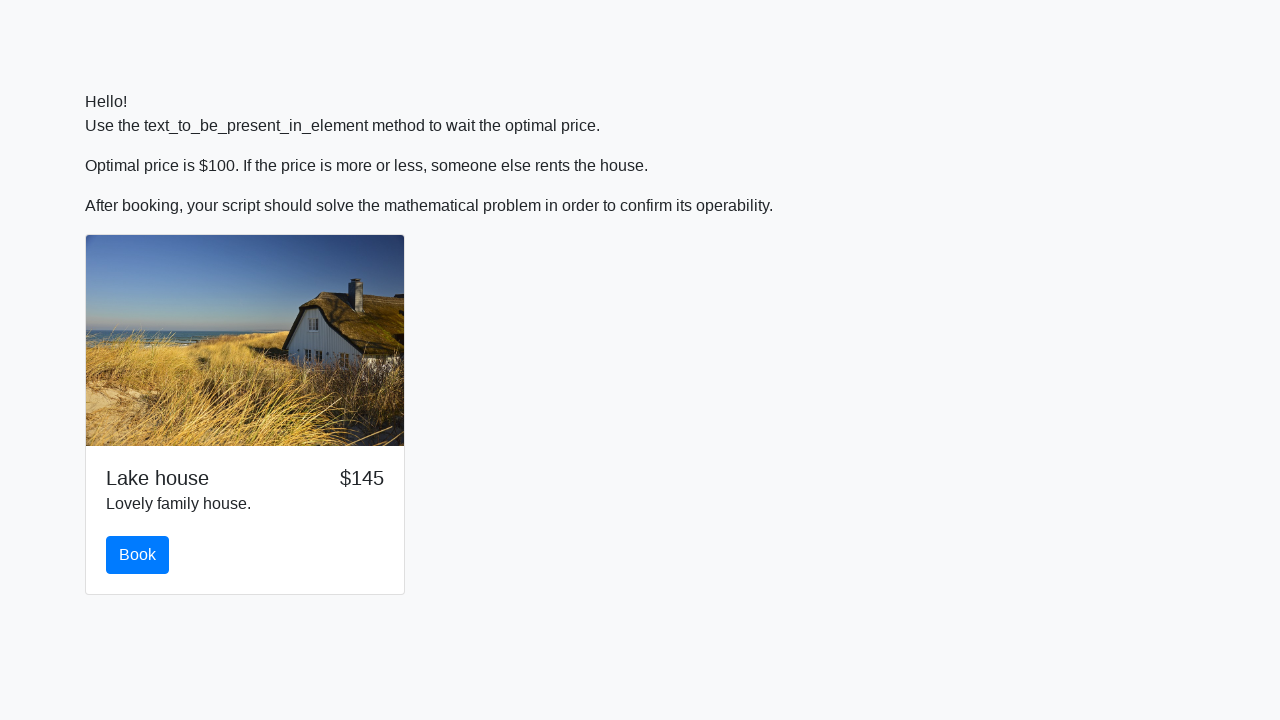

Set up dialog handler
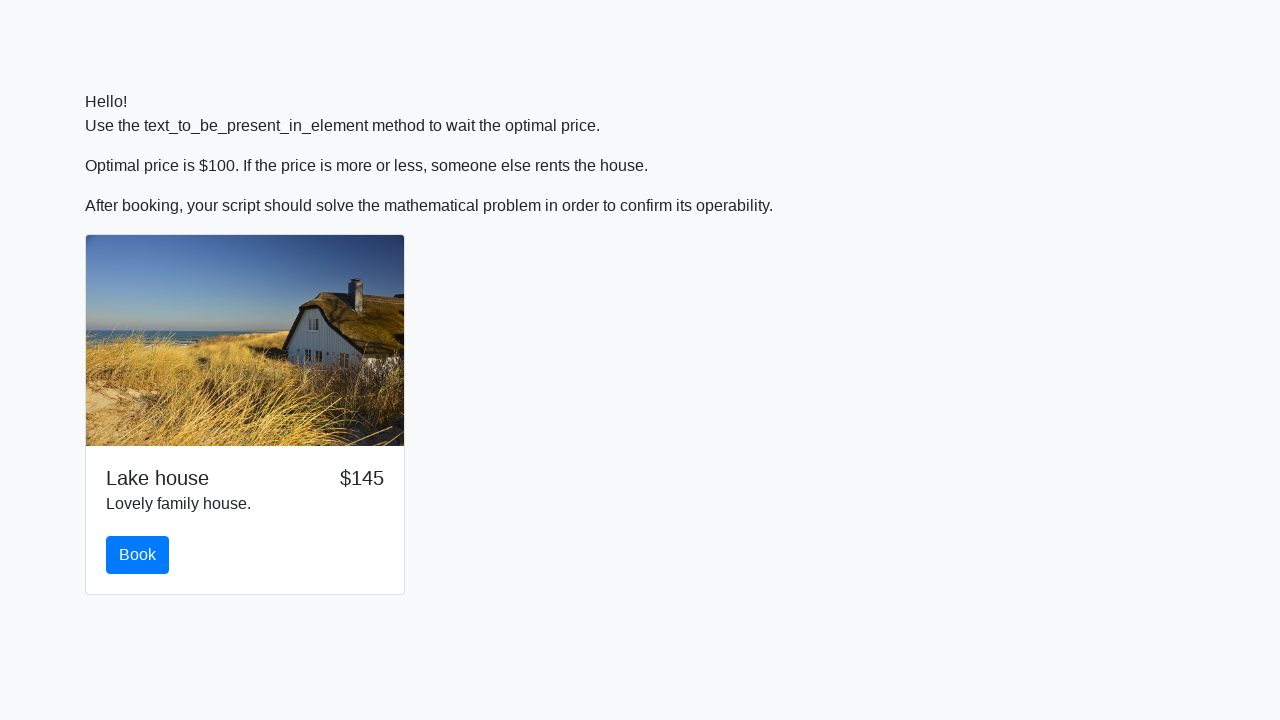

Waited 500ms for dialog to be handled
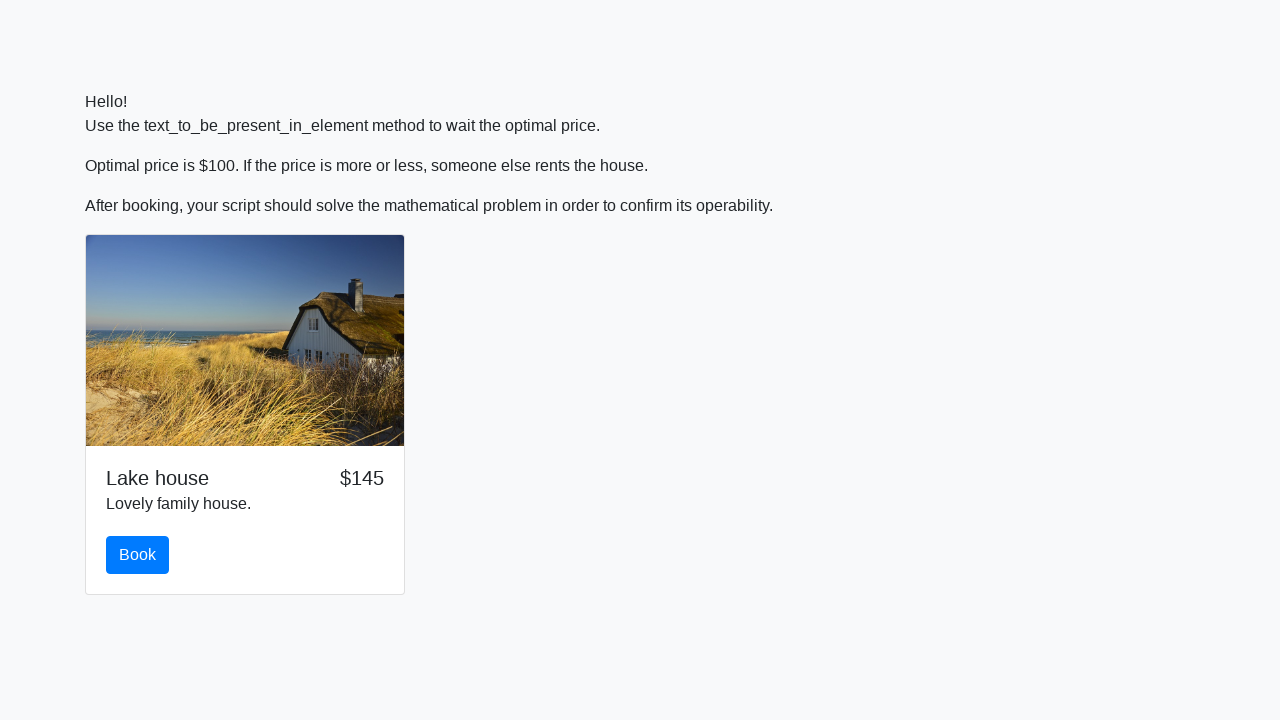

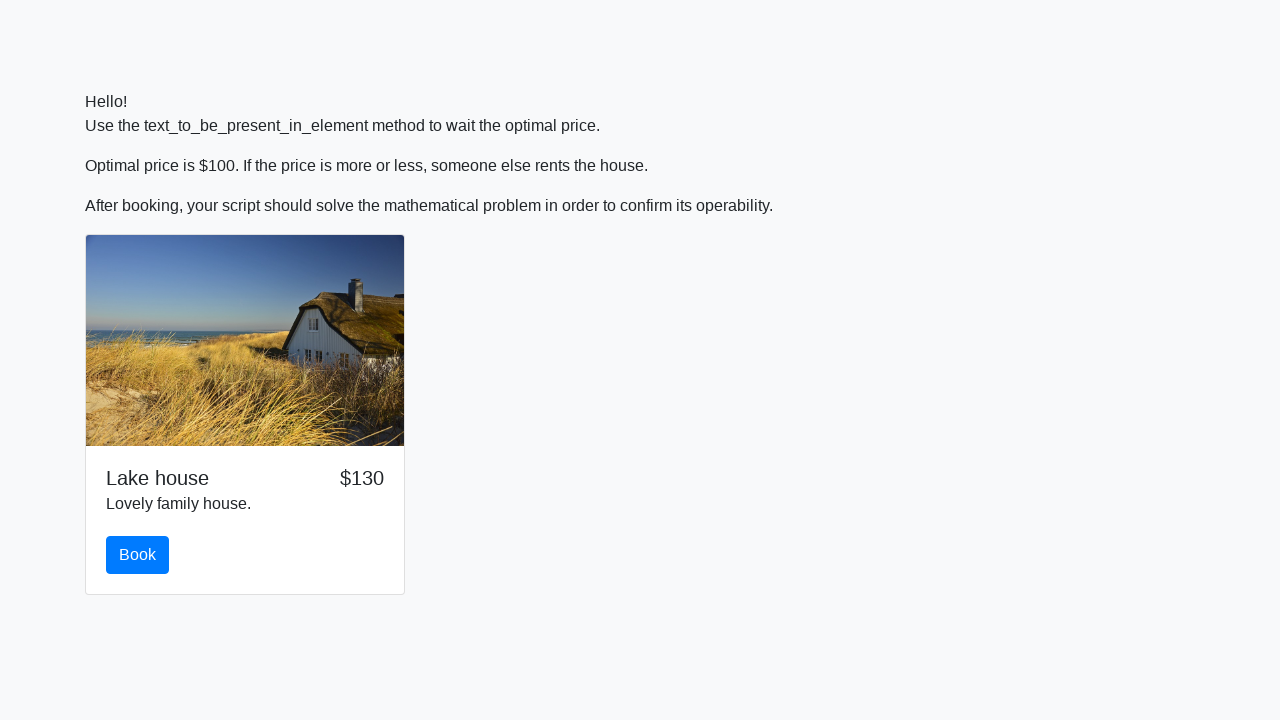